Tests that the Clear completed button displays the correct text when items are completed

Starting URL: https://demo.playwright.dev/todomvc

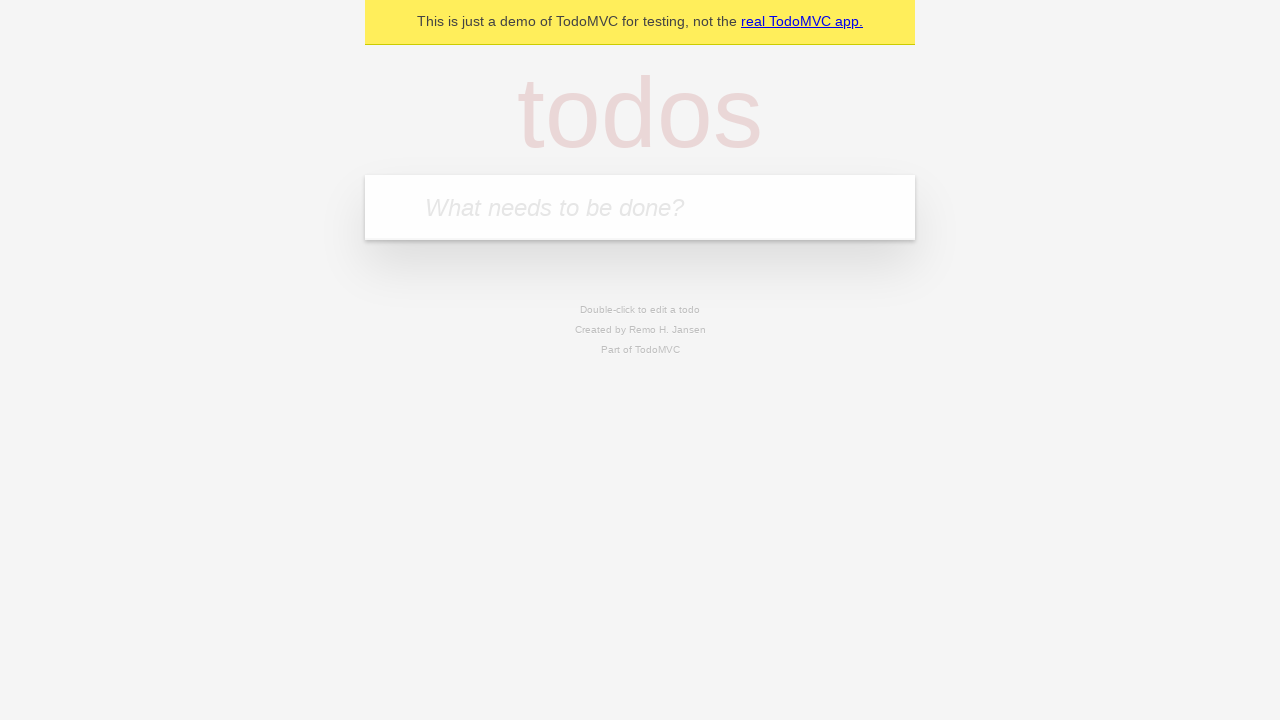

Filled todo input with 'buy some cheese' on internal:attr=[placeholder="What needs to be done?"i]
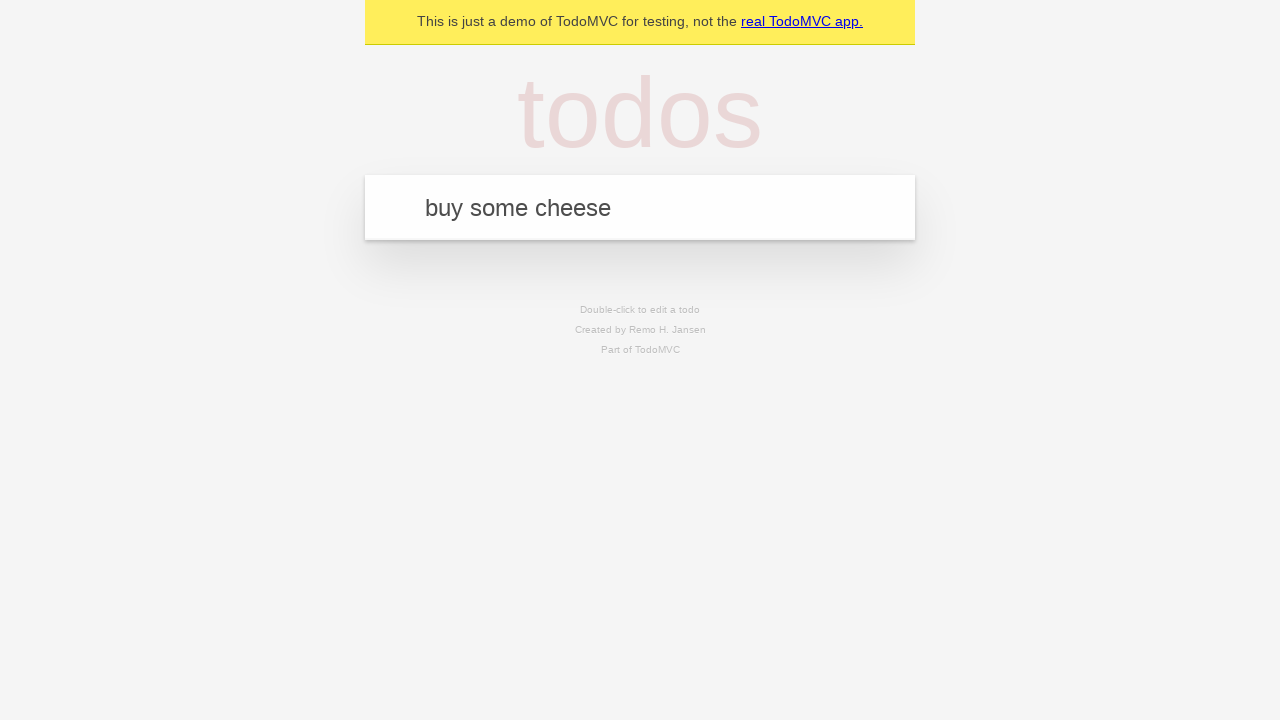

Pressed Enter to create first todo on internal:attr=[placeholder="What needs to be done?"i]
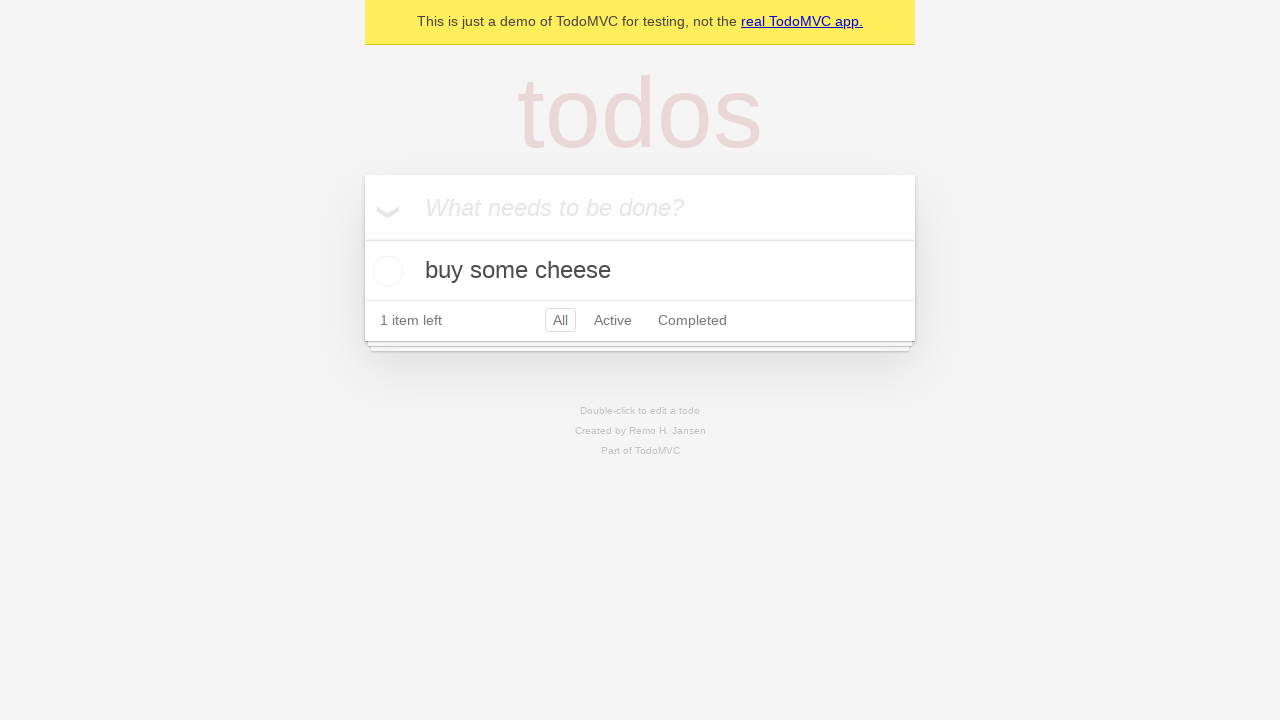

Filled todo input with 'feed the cat' on internal:attr=[placeholder="What needs to be done?"i]
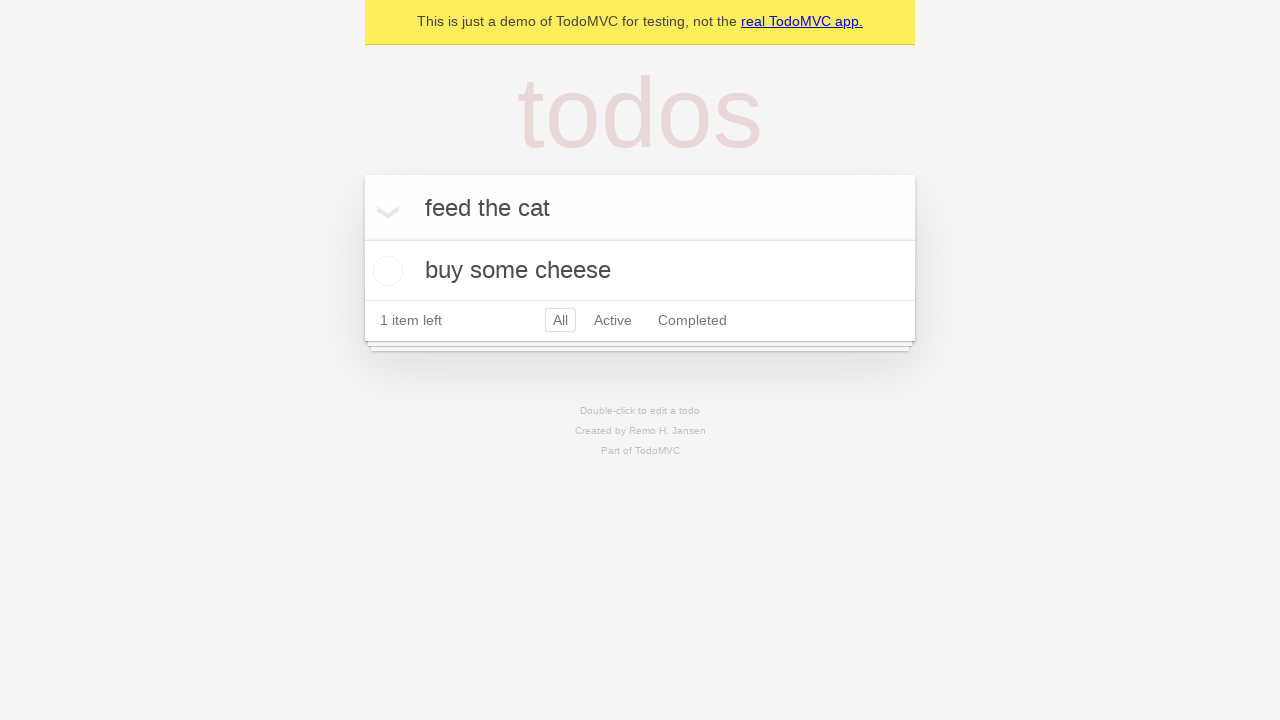

Pressed Enter to create second todo on internal:attr=[placeholder="What needs to be done?"i]
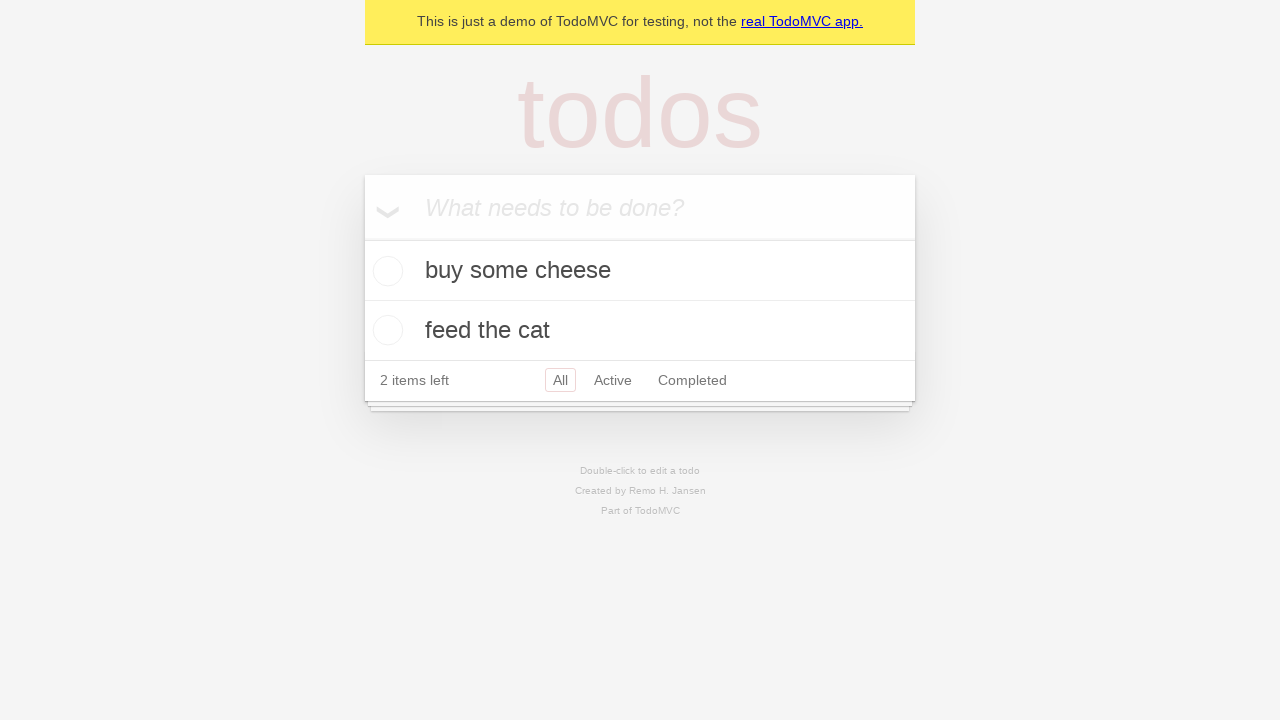

Filled todo input with 'book a doctors appointment' on internal:attr=[placeholder="What needs to be done?"i]
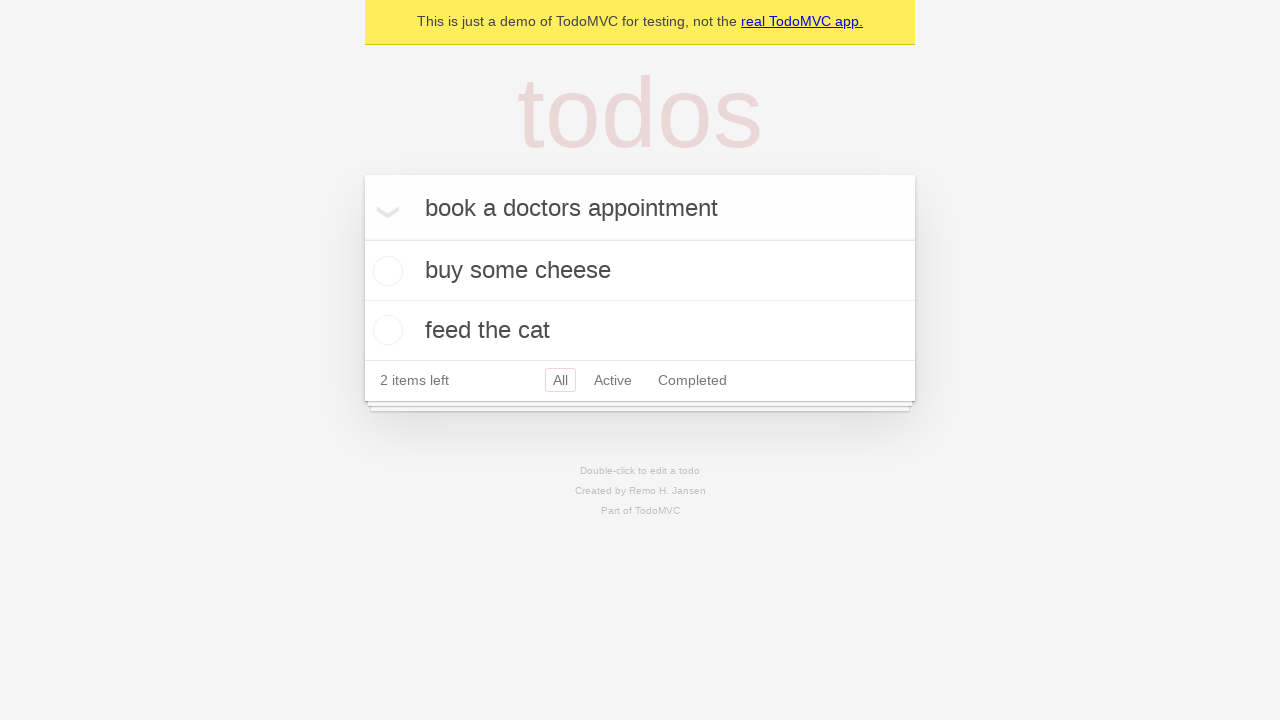

Pressed Enter to create third todo on internal:attr=[placeholder="What needs to be done?"i]
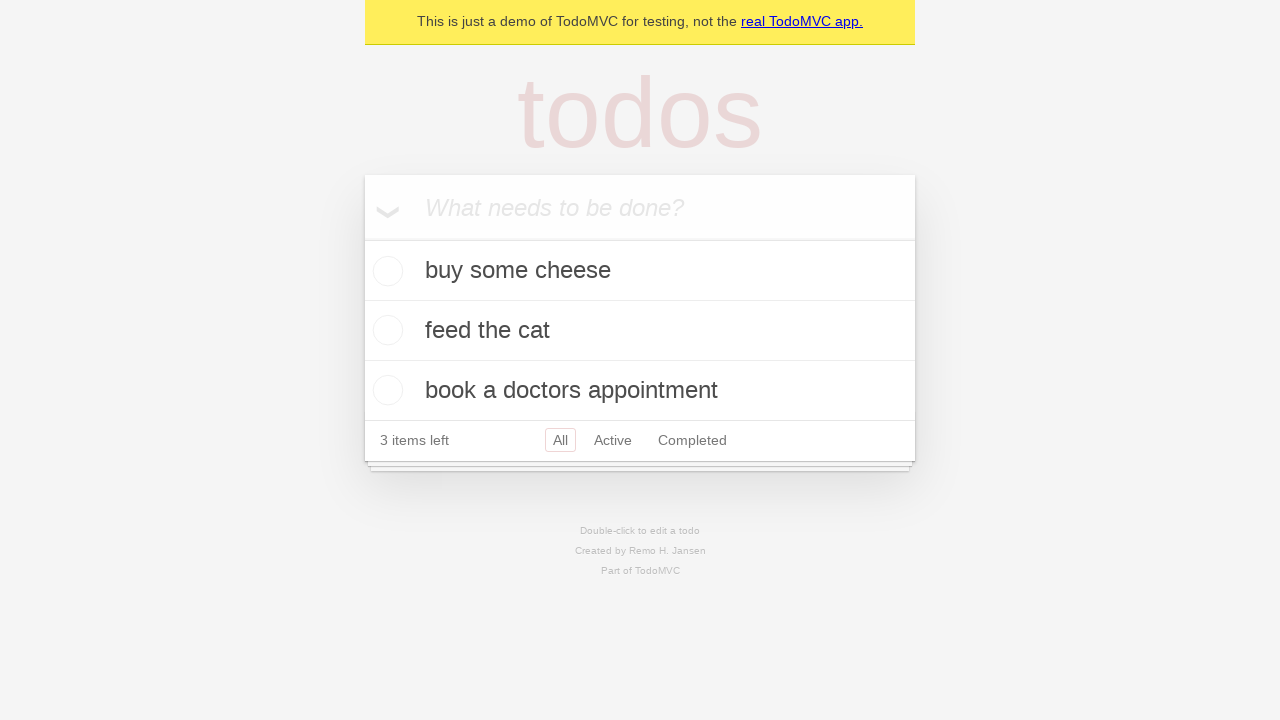

Checked the first todo to mark it as completed at (385, 271) on .todo-list li .toggle >> nth=0
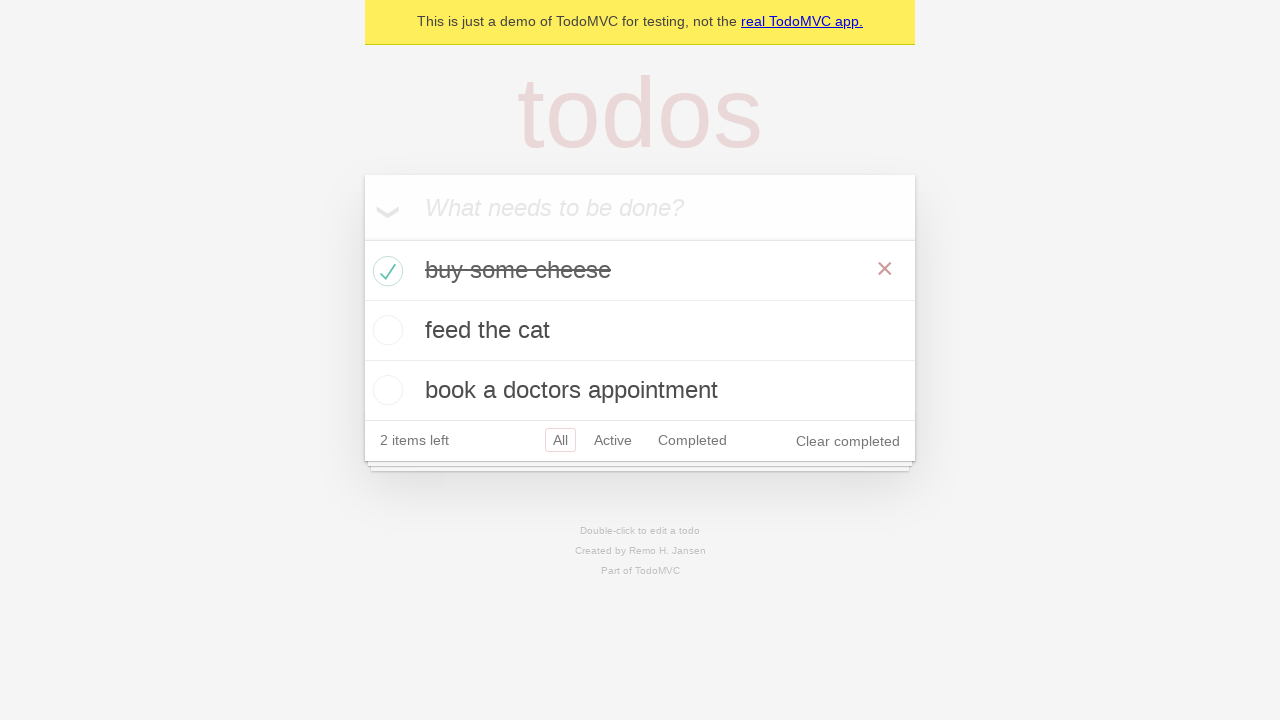

Clear completed button is now visible
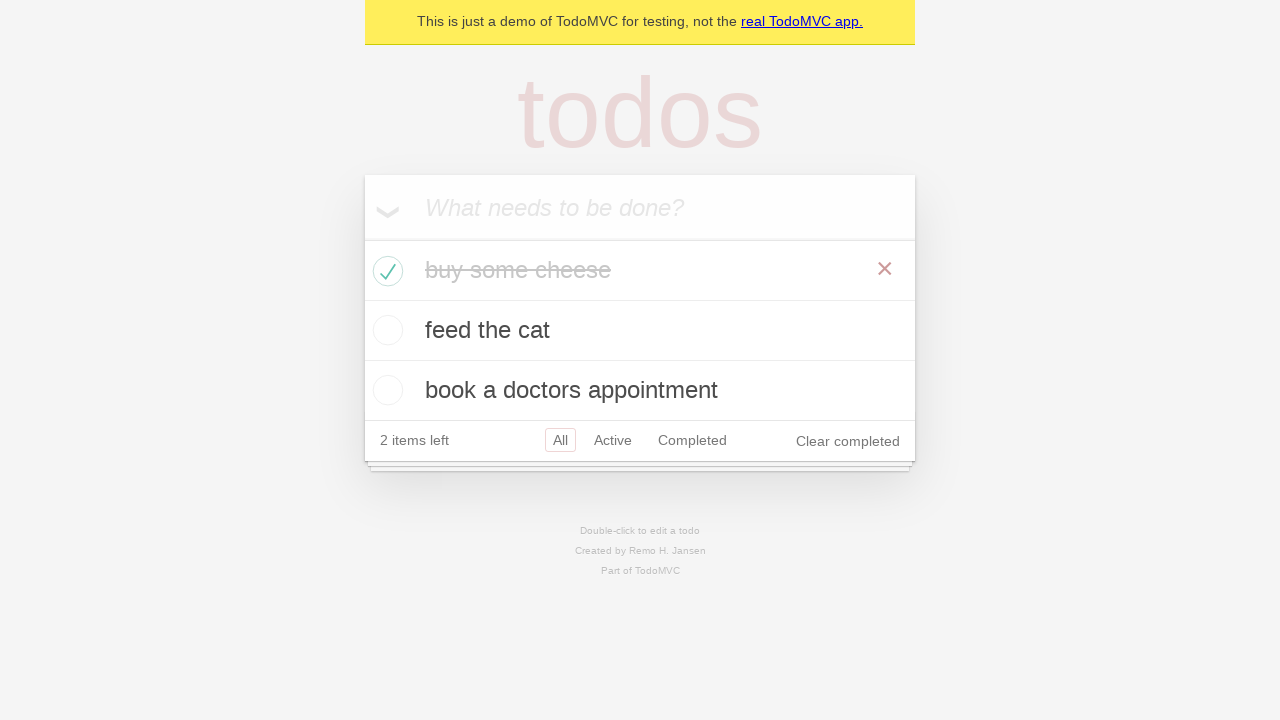

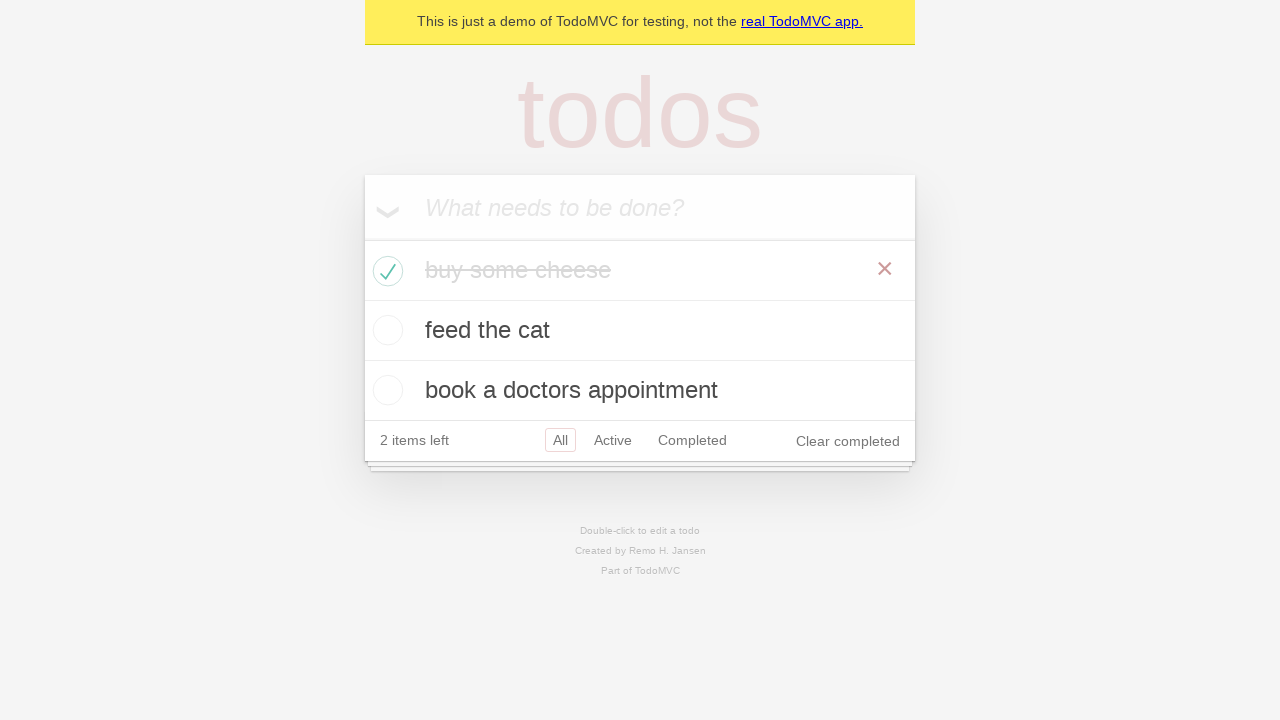